Navigates to a book catalog page, clicks on the first book to view its details, and verifies that book information elements (title, price, stock, description, etc.) are displayed on the detail page.

Starting URL: http://books.toscrape.com/catalogue/category/books_1/page-1.html

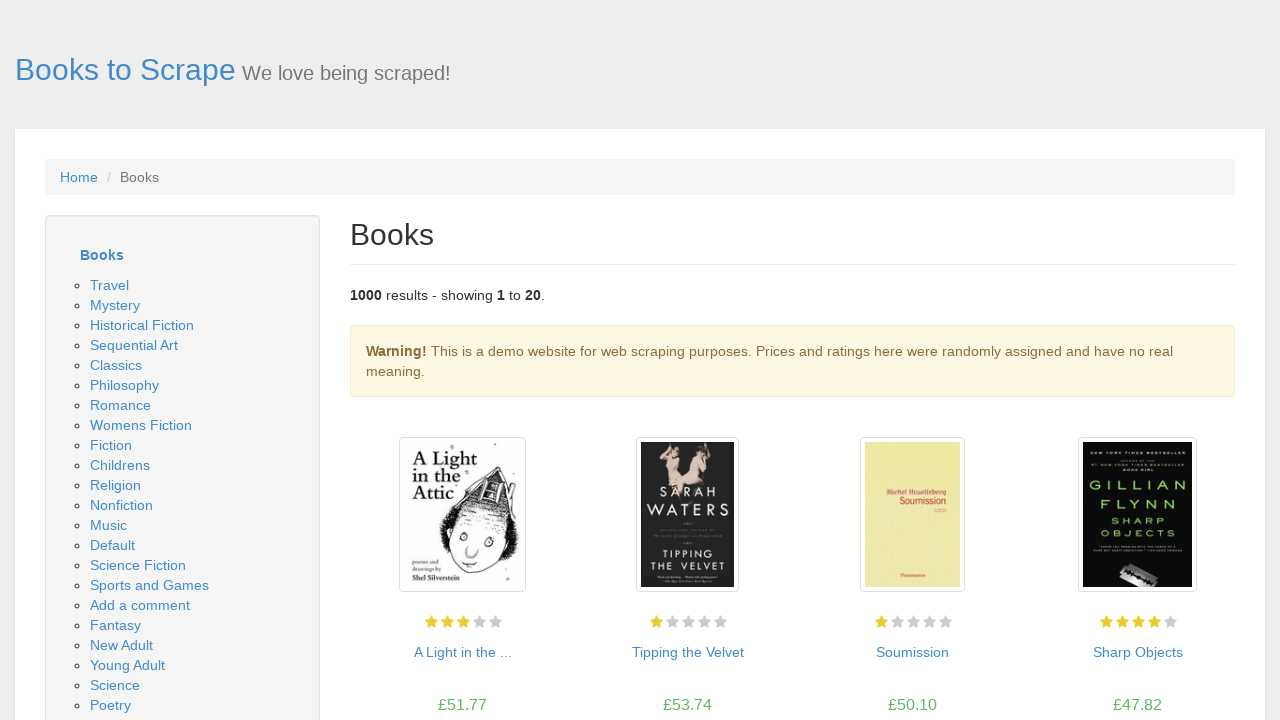

Waited for product listings to load
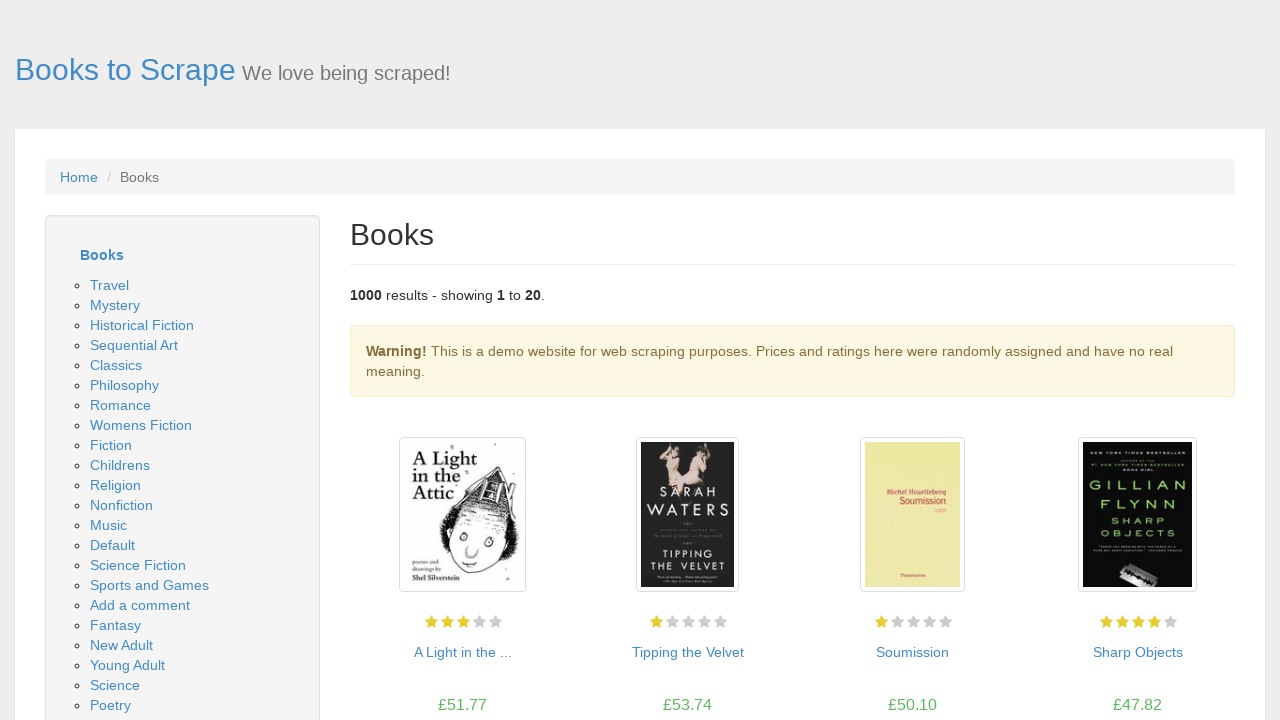

Clicked on the first book in the catalog at (462, 652) on .product_pod h3 a >> nth=0
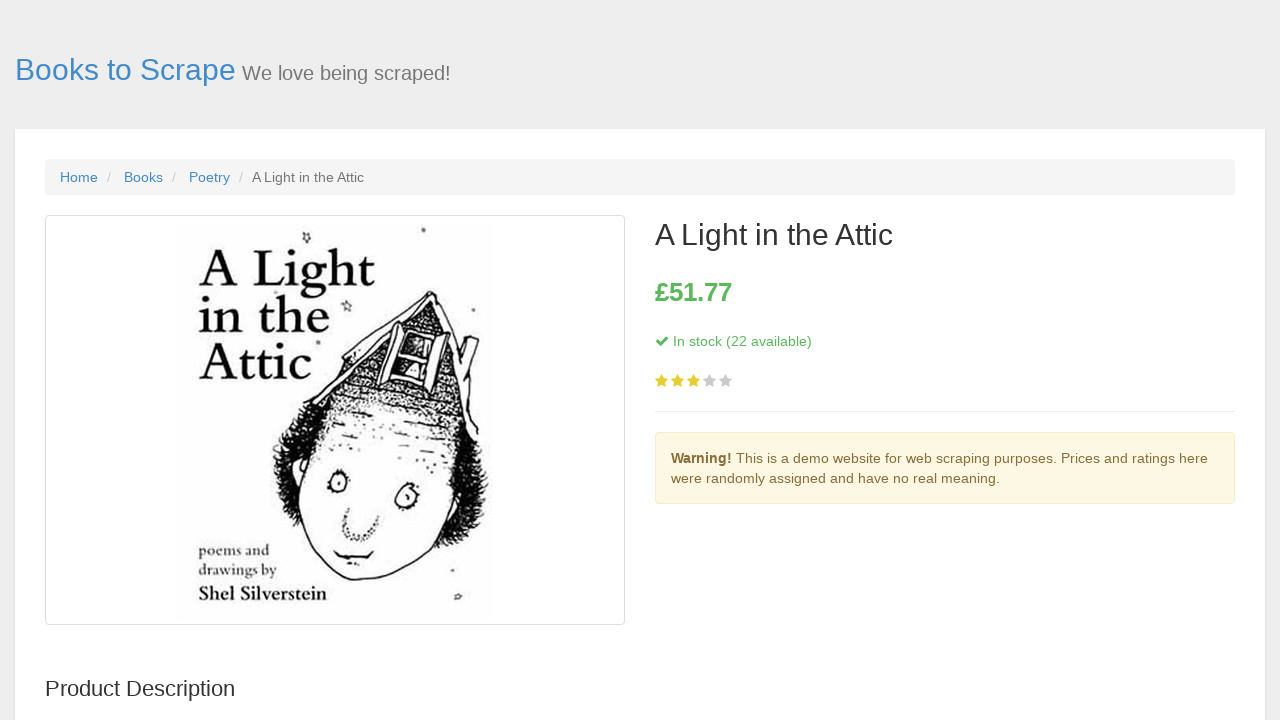

Book detail page article element loaded
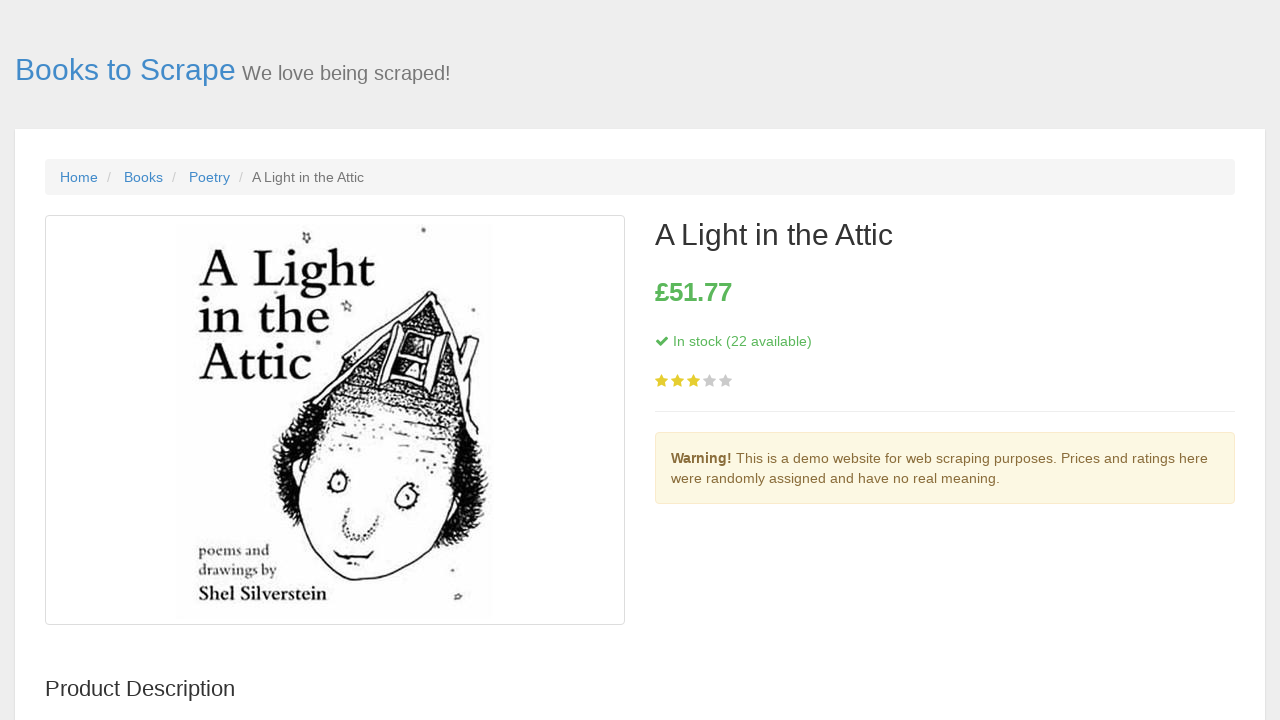

Book title element is displayed
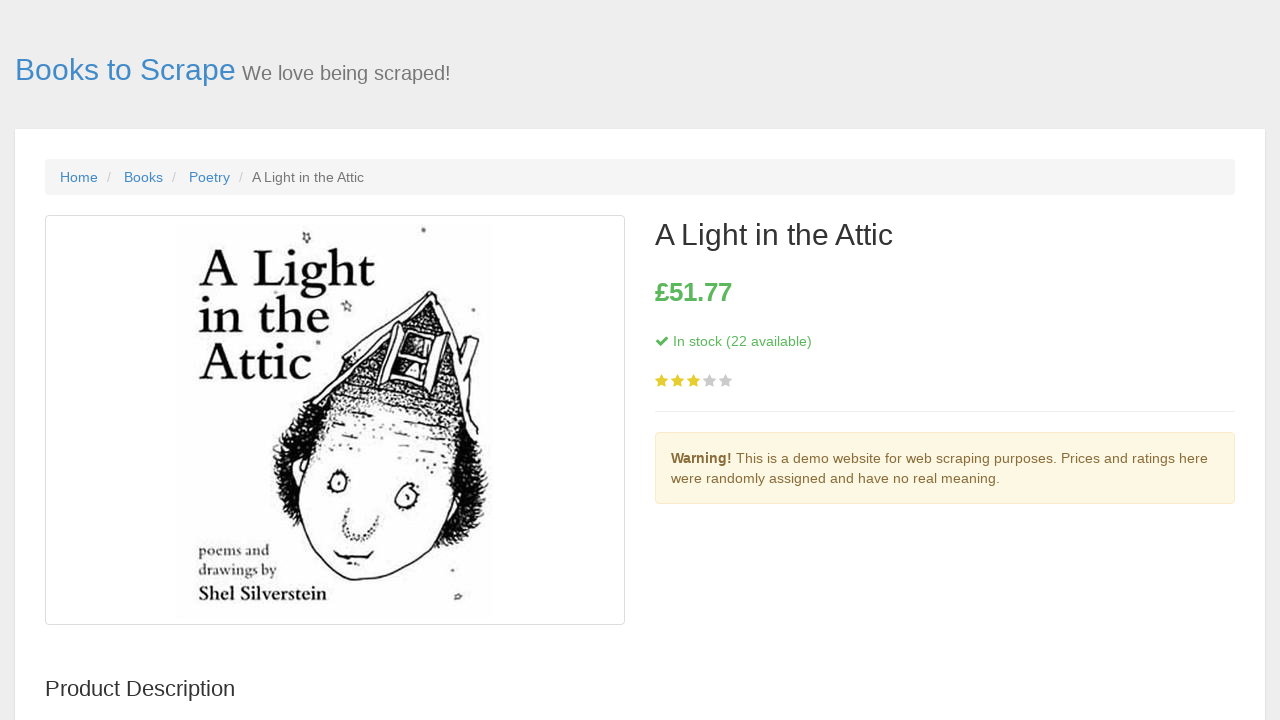

Book price element is displayed
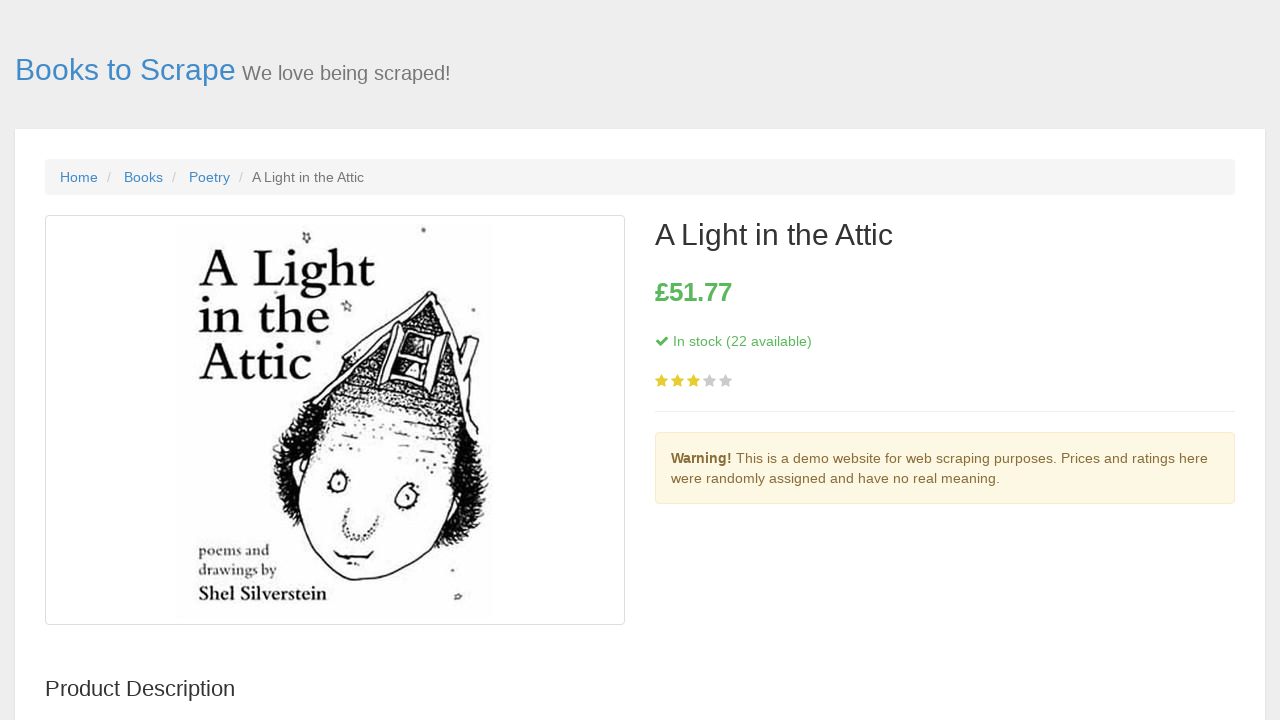

Book stock availability element is displayed
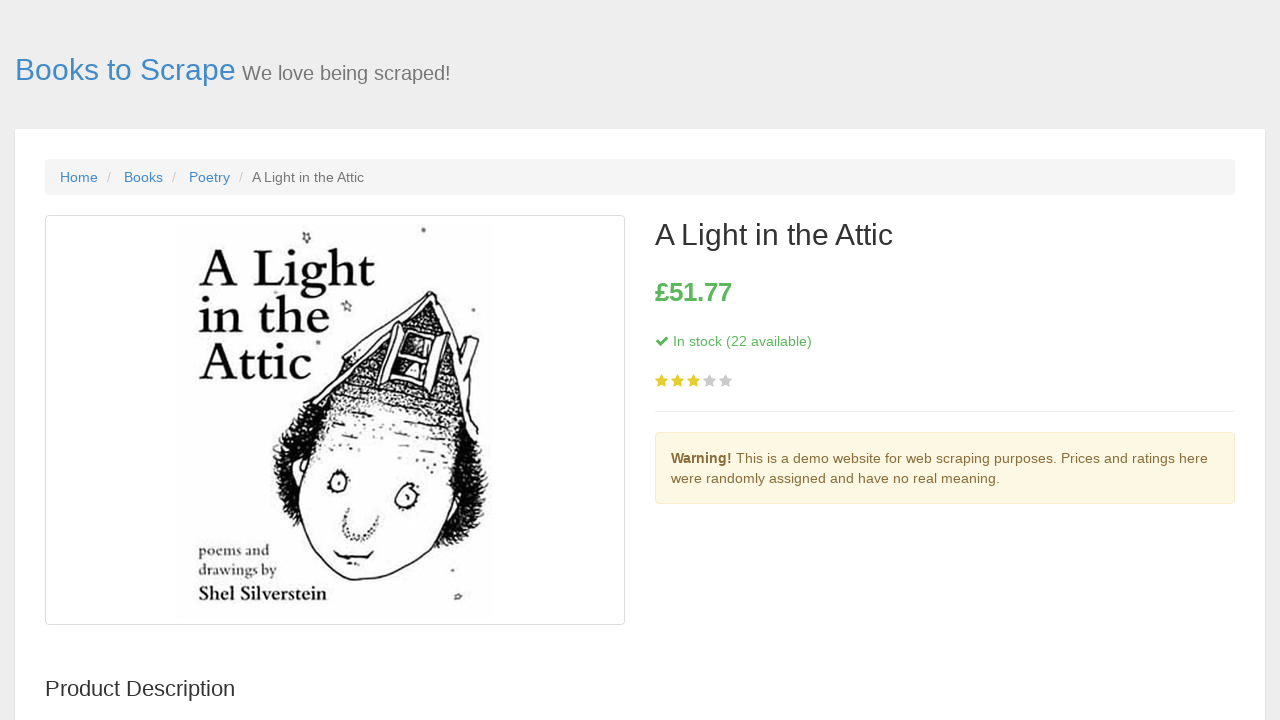

Book star rating element is displayed
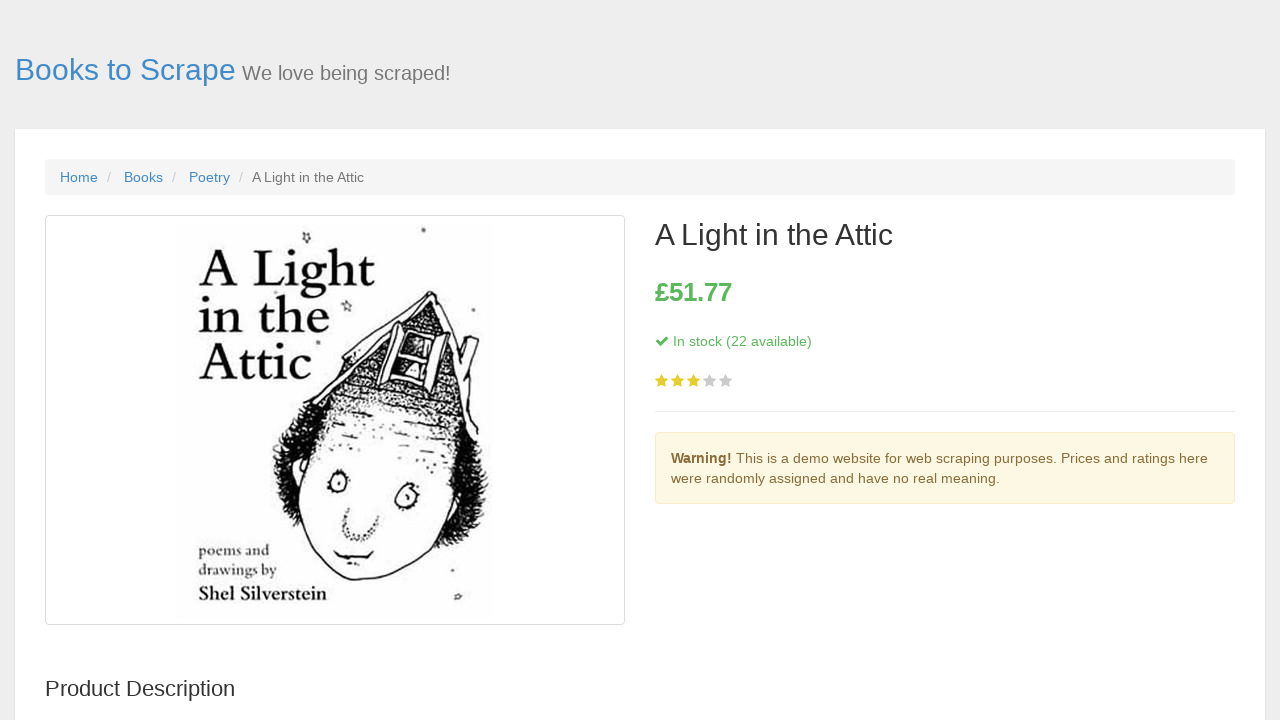

Book description element is displayed
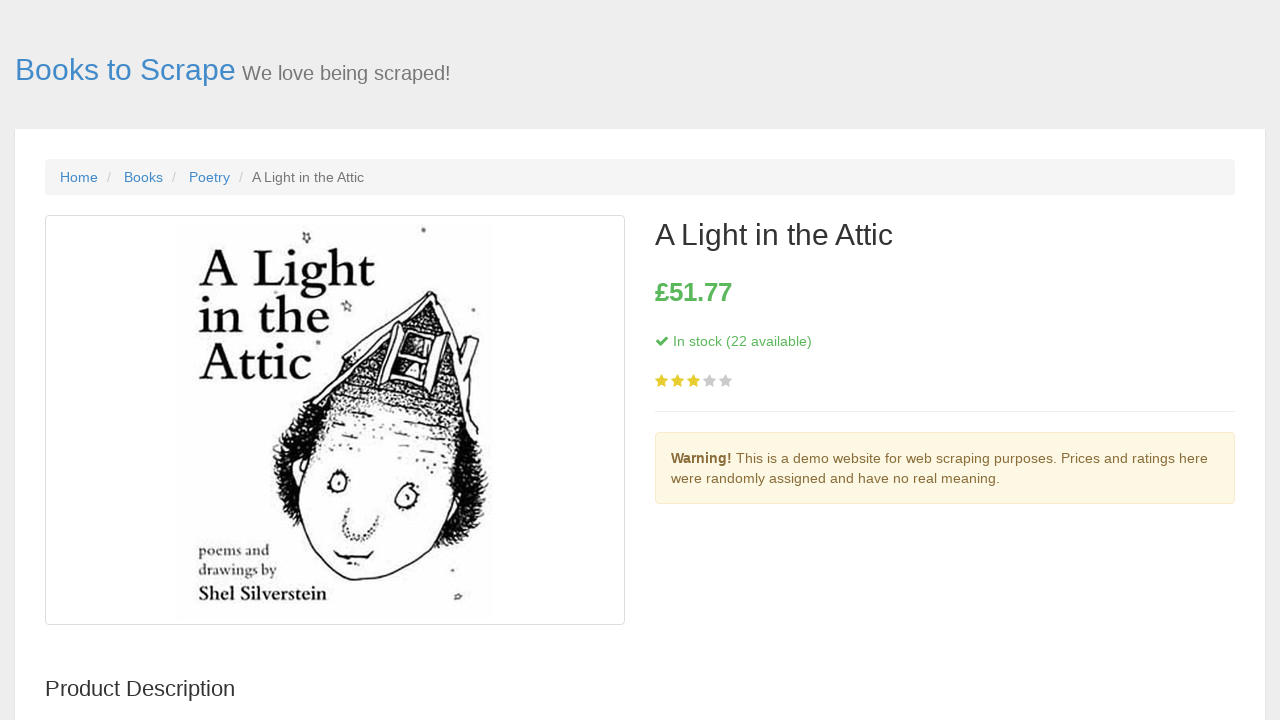

Book information table (UPC, tax, etc.) is displayed
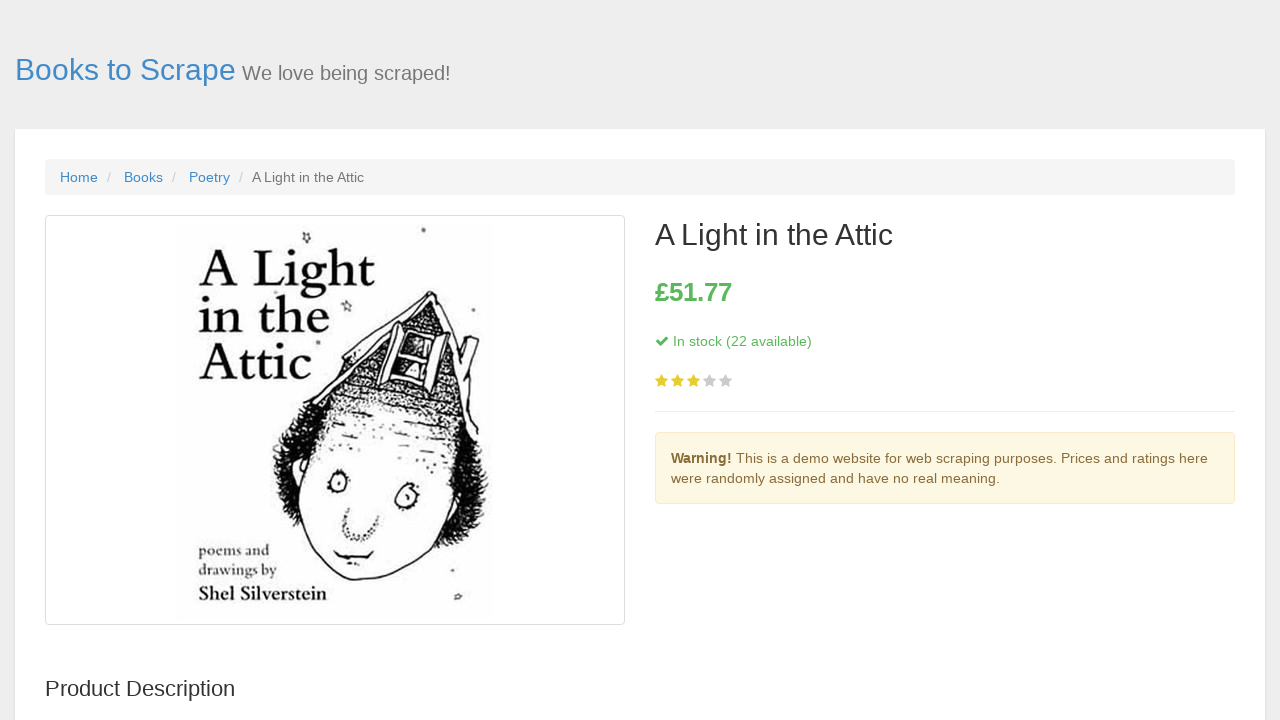

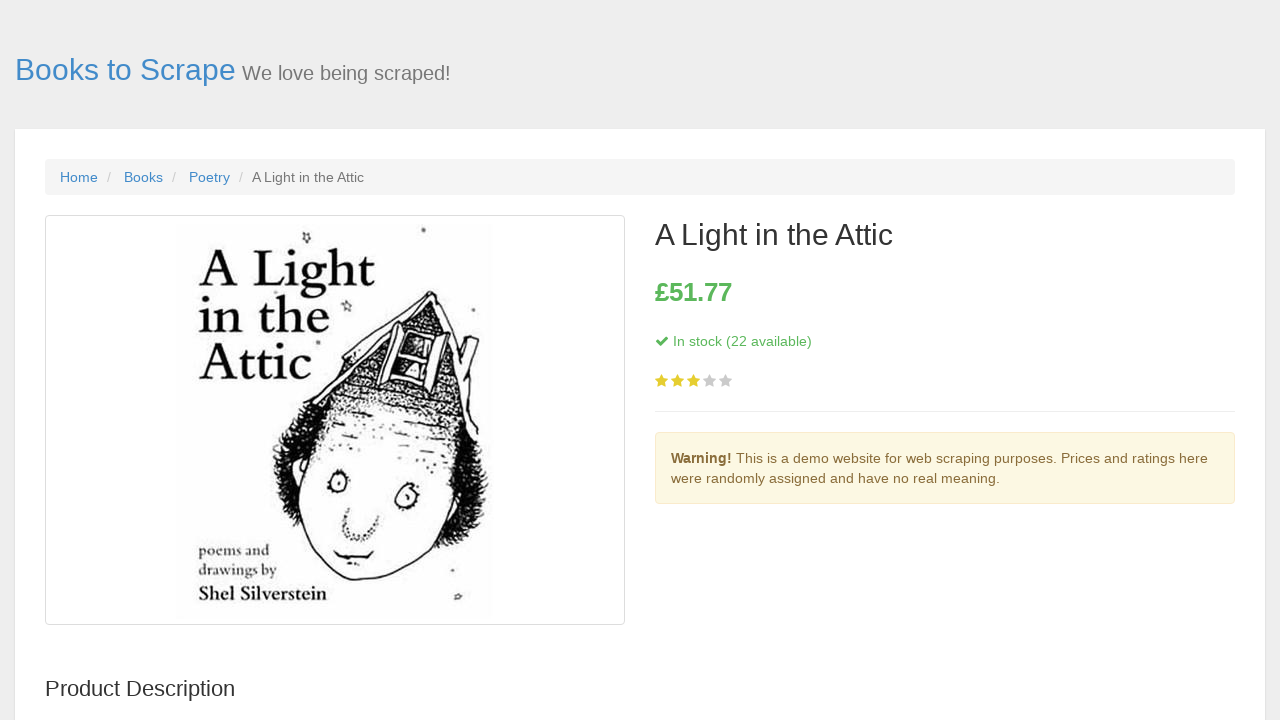